Creates a new paste on Pastebin.com by filling in the paste text, selecting syntax highlighting and expiration options from dropdown menus, entering a paste name, and submitting the form.

Starting URL: https://pastebin.com

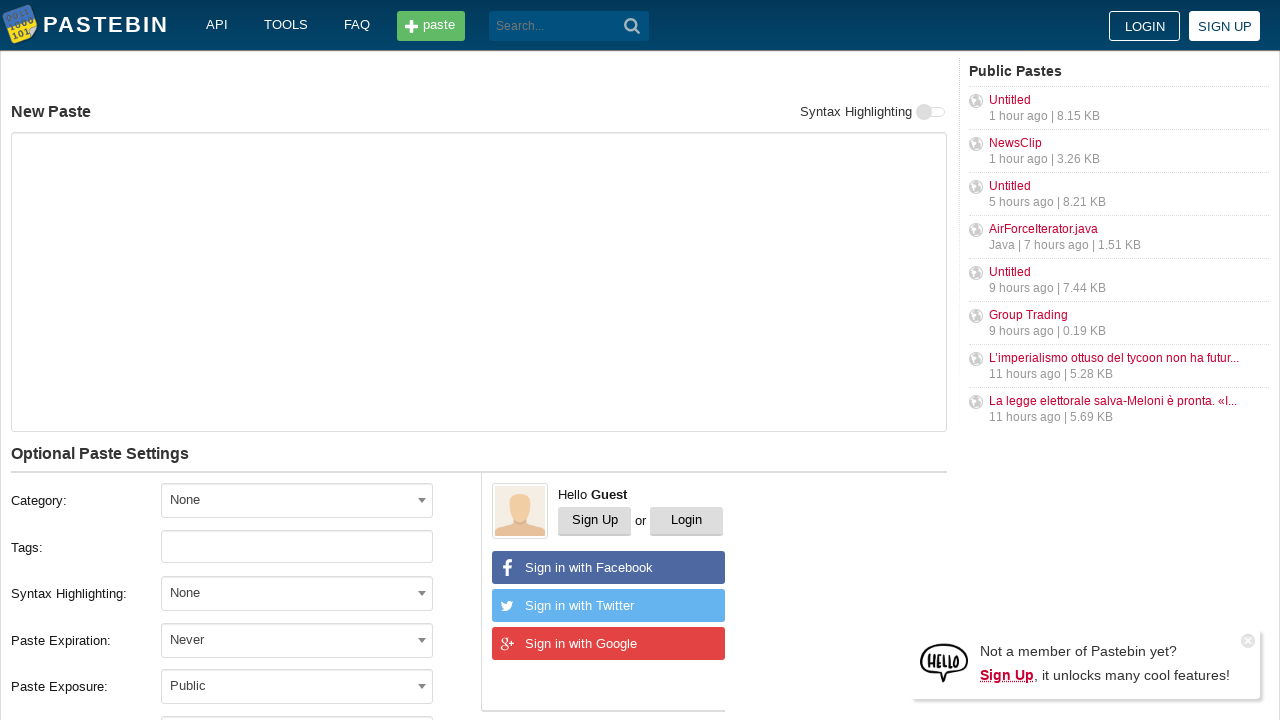

Filled paste text field with git config commands on #postform-text
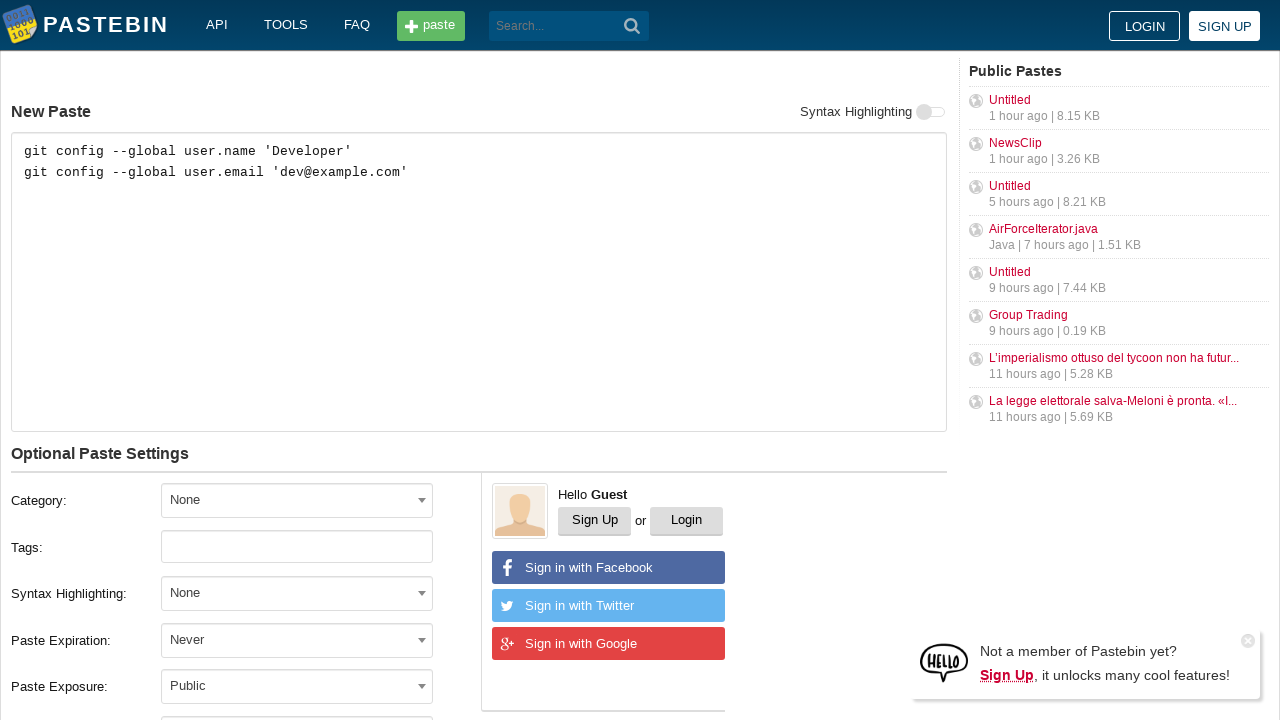

Clicked expiration dropdown menu at (297, 640) on #select2-postform-expiration-container
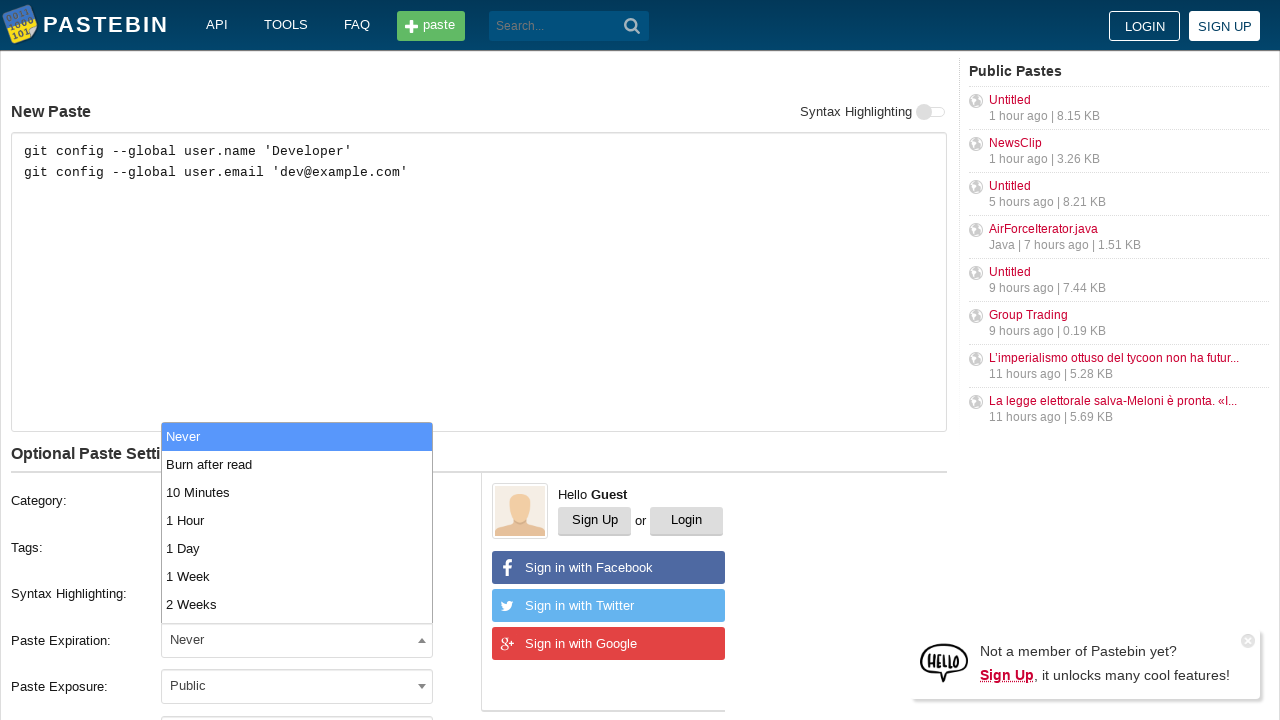

Expiration dropdown results loaded
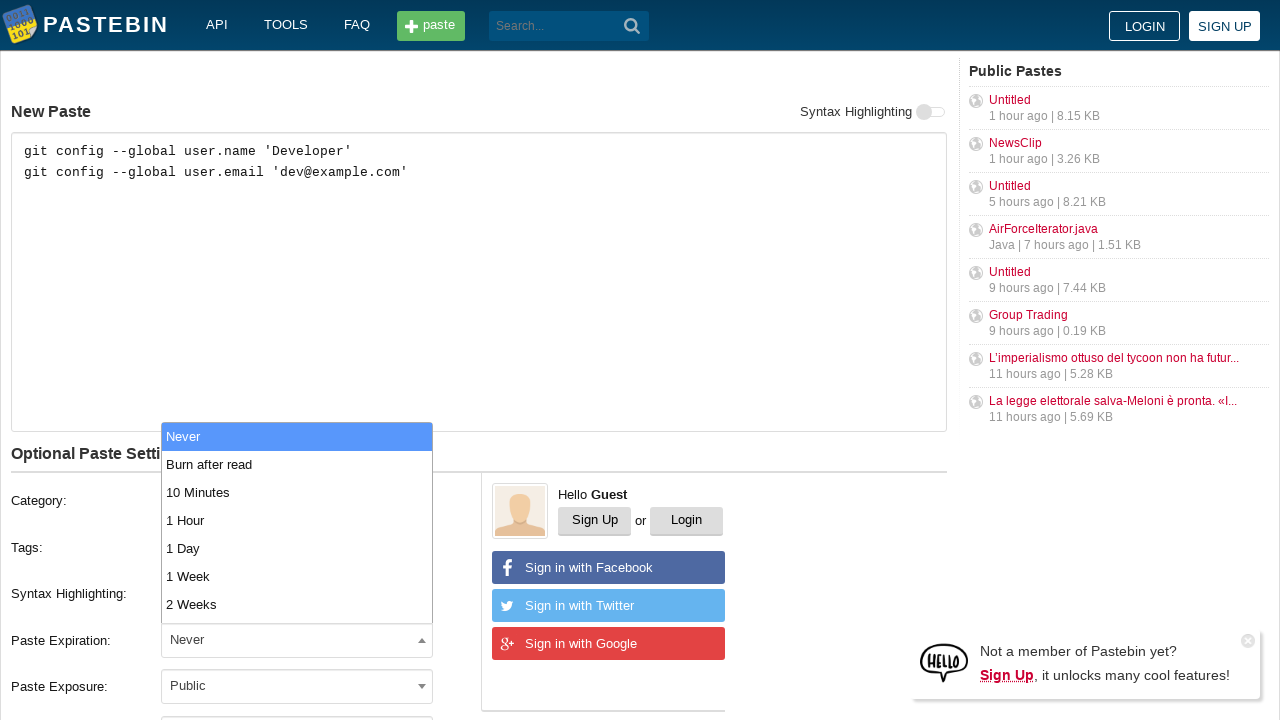

Selected '10 Minutes' expiration option at (297, 492) on xpath=//*[@id='select2-postform-expiration-results']/li[text()='10 Minutes']
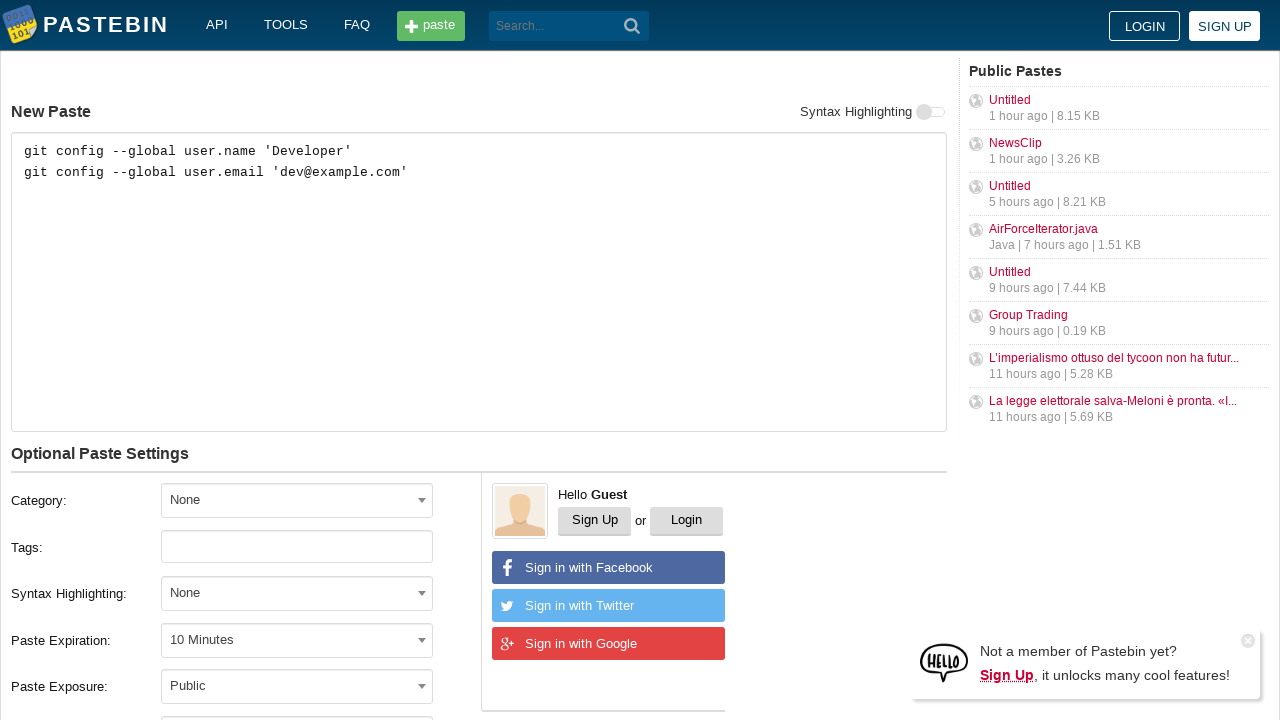

Clicked syntax highlighting dropdown menu at (297, 593) on #select2-postform-format-container
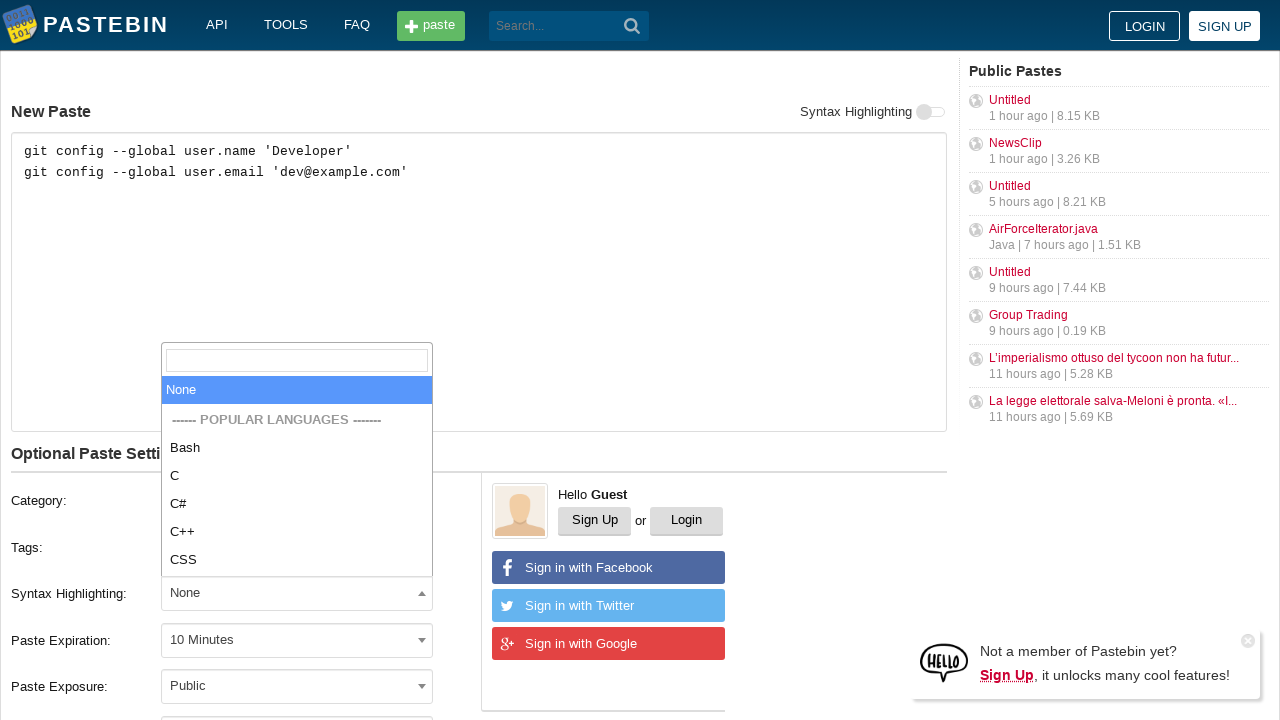

Syntax highlighting dropdown results loaded
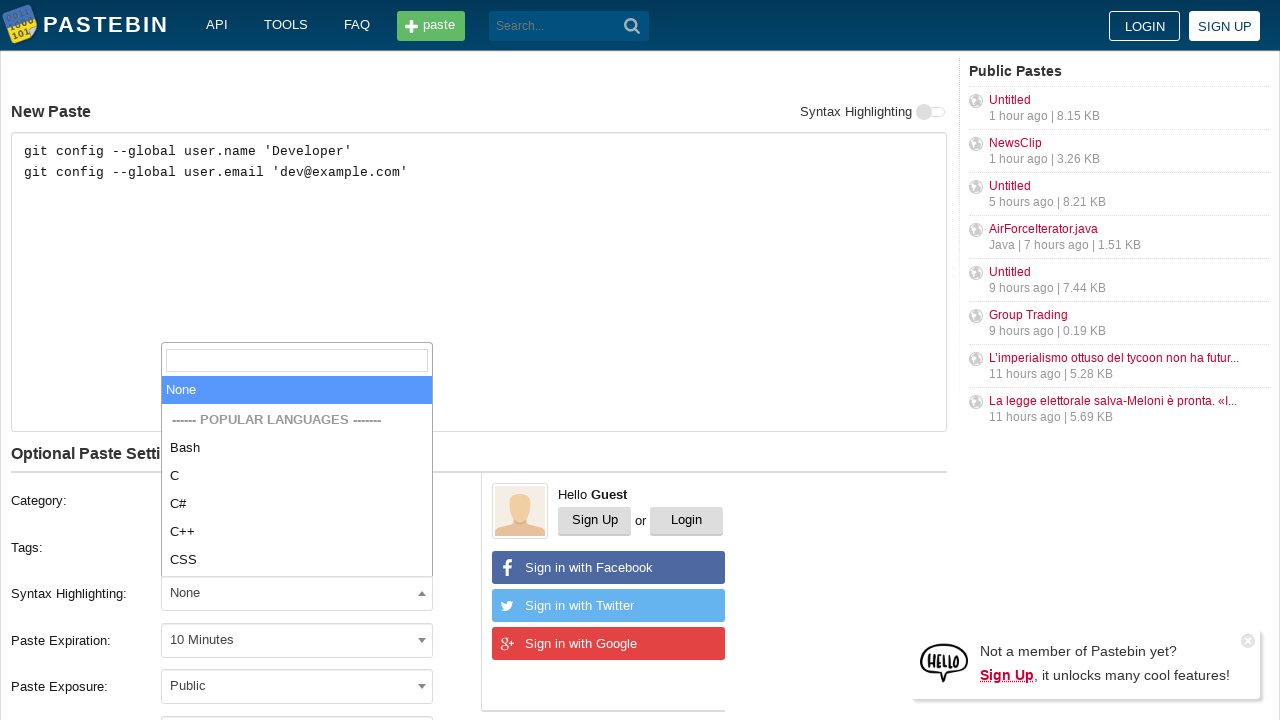

Selected 'Bash' syntax highlighting option at (297, 448) on xpath=//*[@id='select2-postform-format-results']/li/ul/li[text()='Bash']
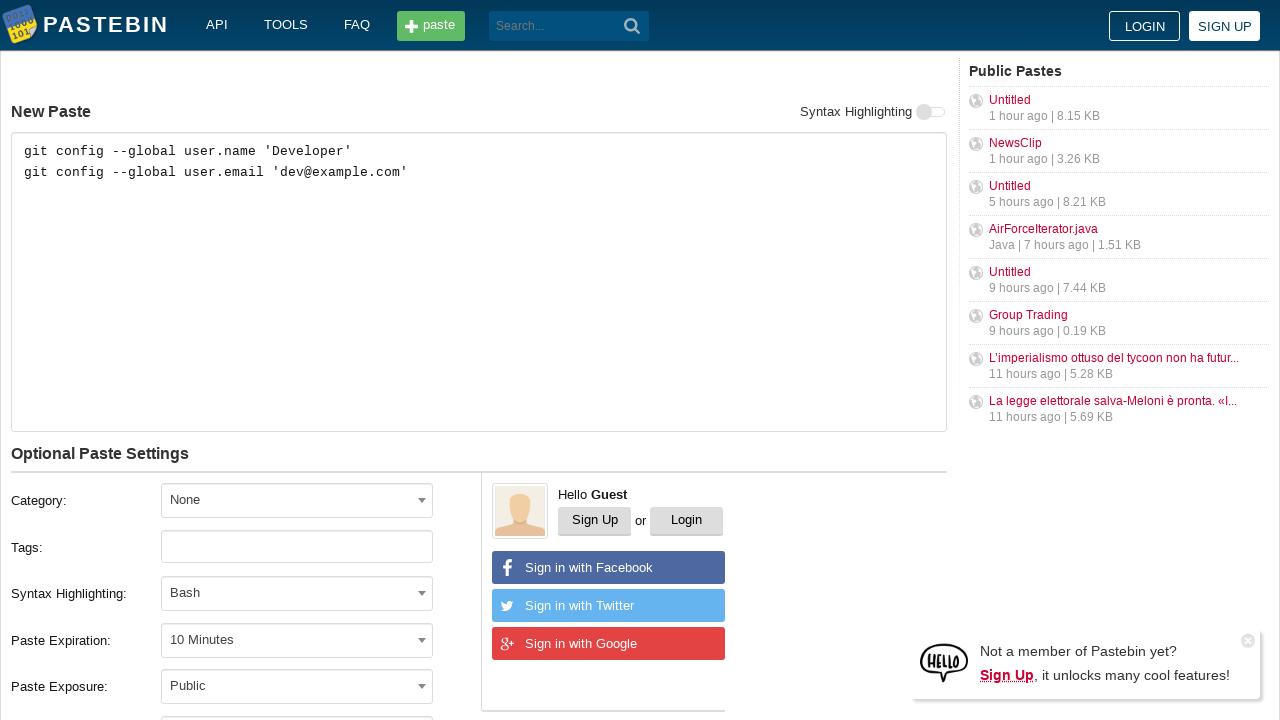

Filled paste name field with 'Sample Bash Script Config' on #postform-name
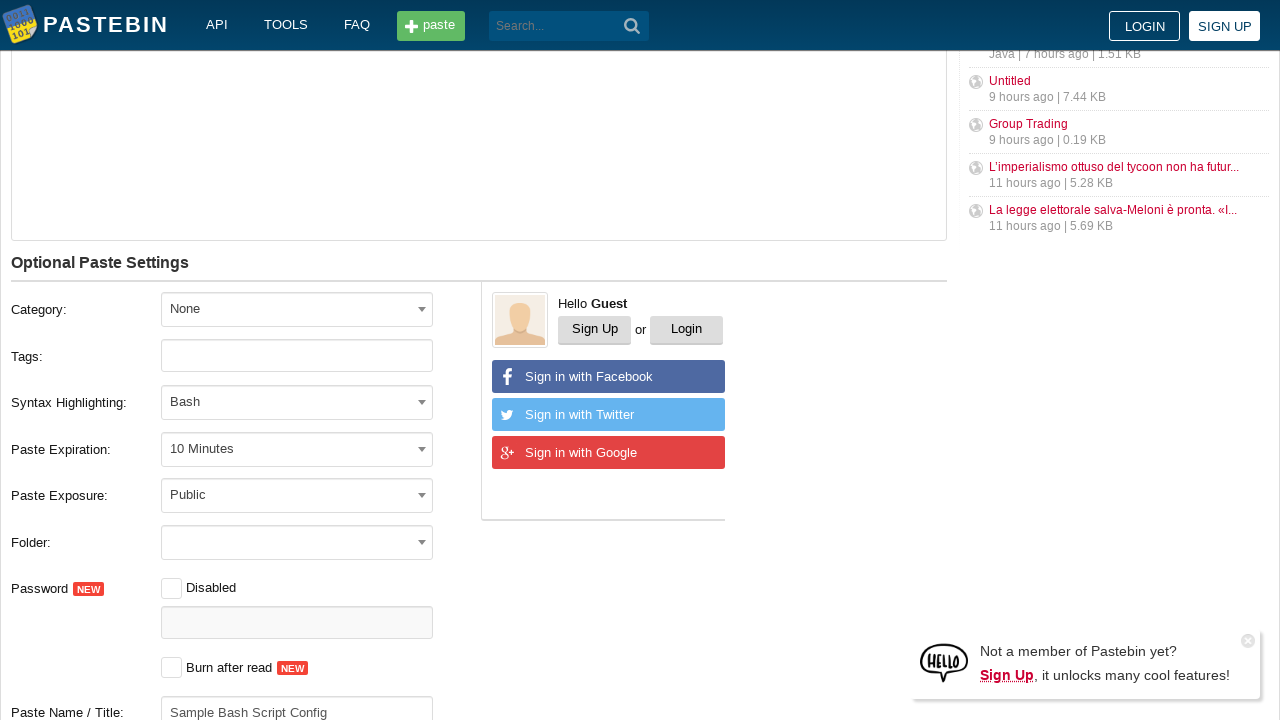

Clicked submit button to create paste at (632, 26) on button[type='submit']
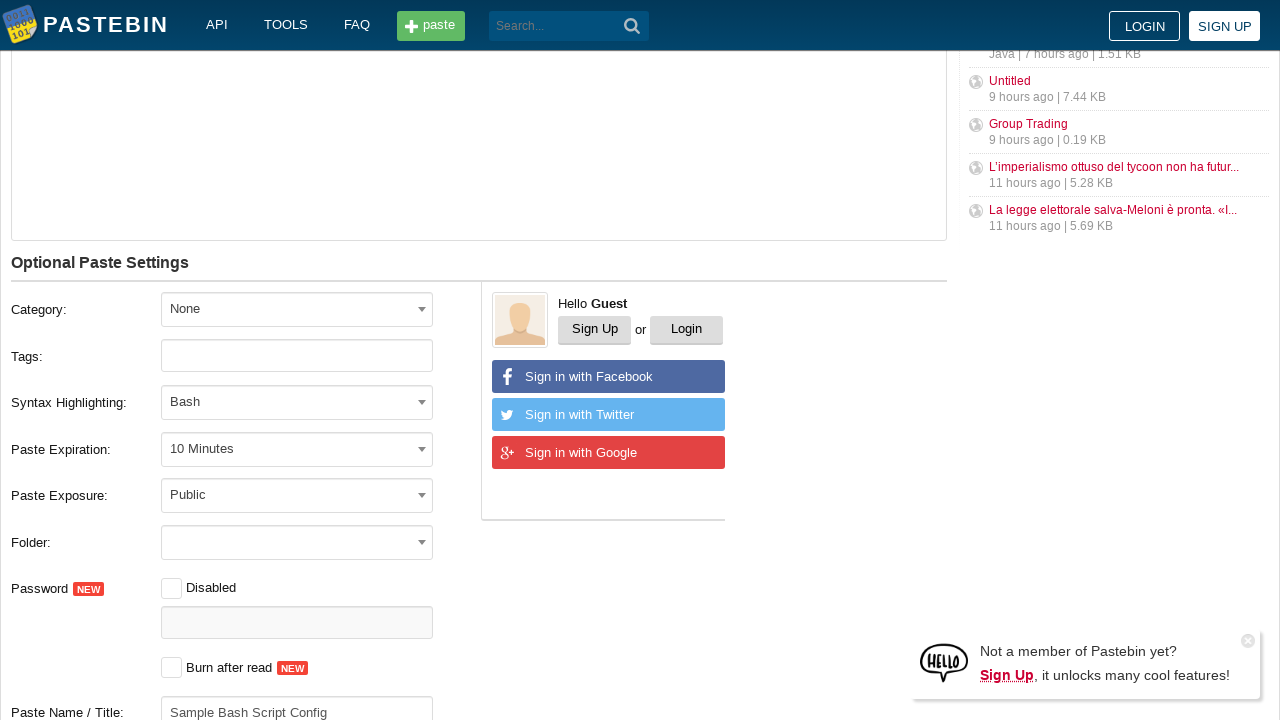

Paste creation completed and page loaded
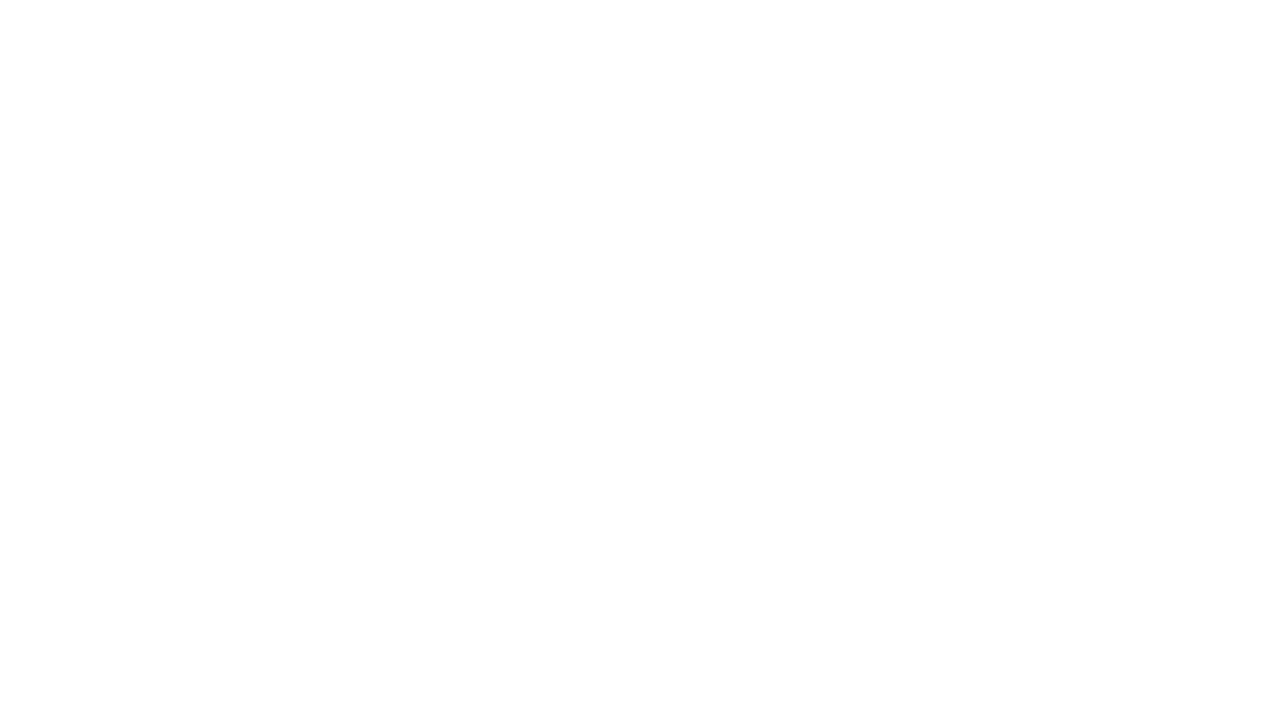

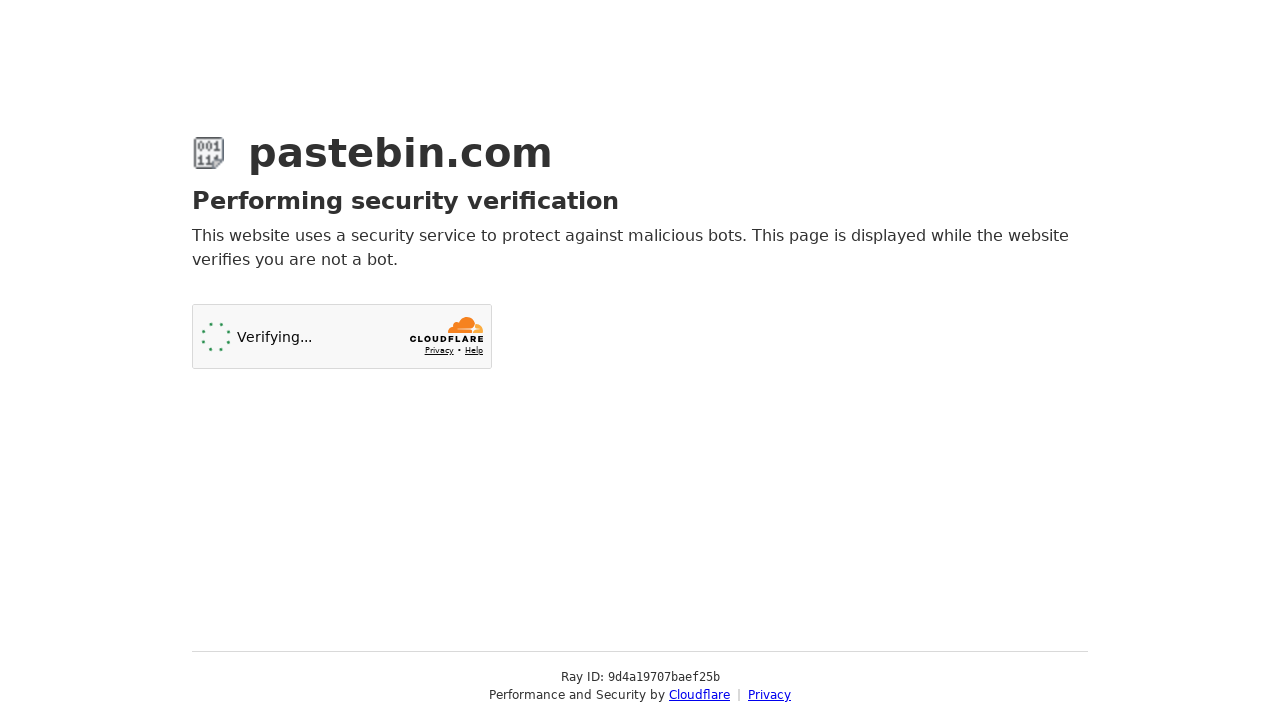